Fills out the automation practice form with first name and last name, then submits

Starting URL: https://demoqa.com/automation-practice-form

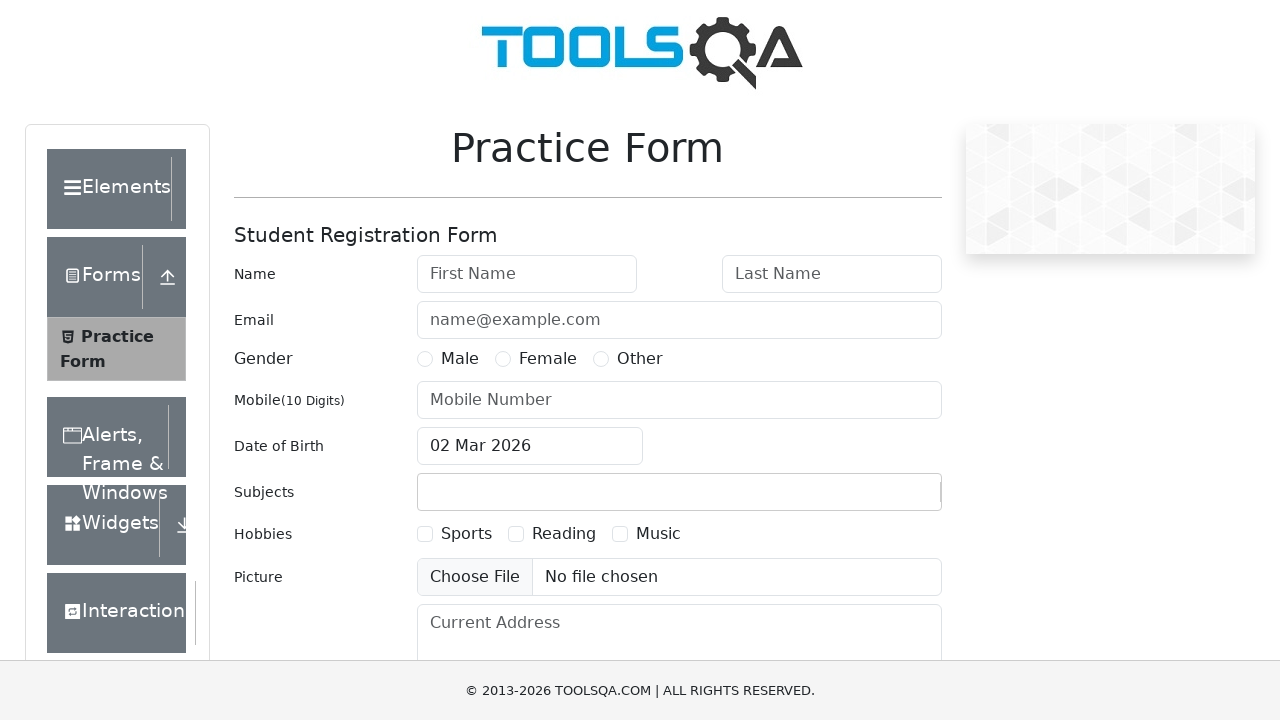

Filled first name field with 'Lakshay' on #firstName
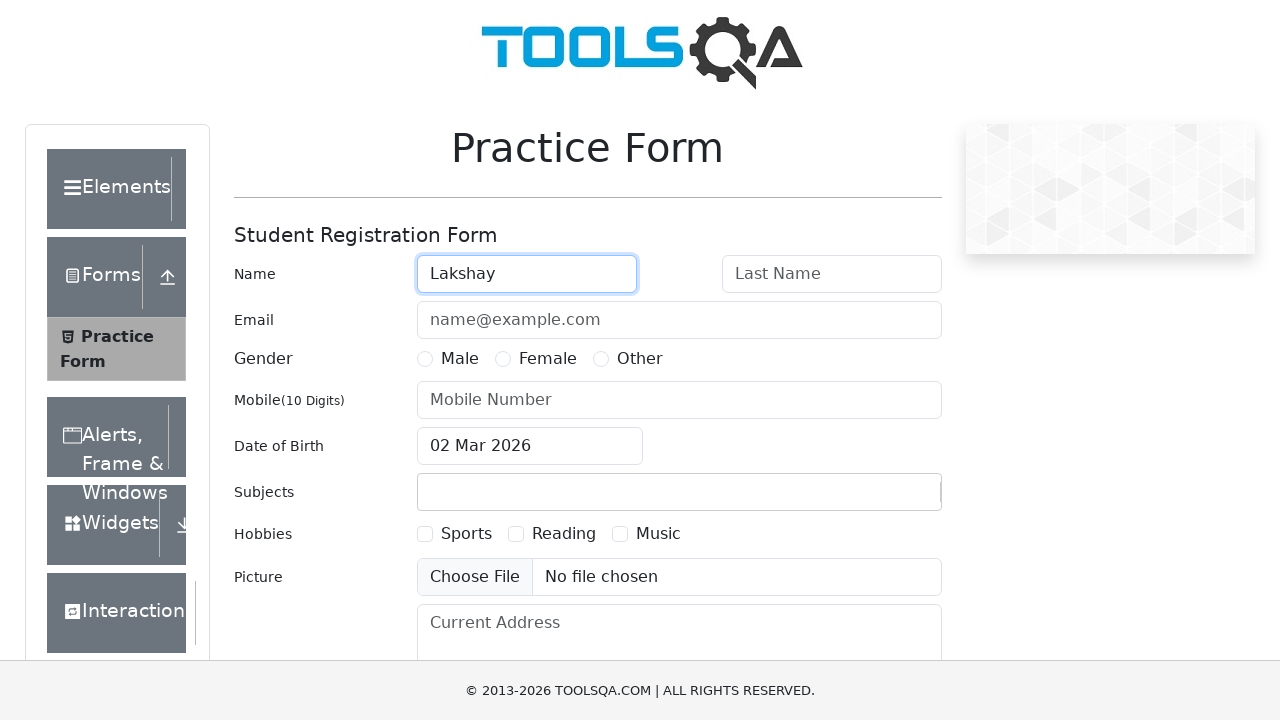

Filled last name field with 'Sharma' on #lastName
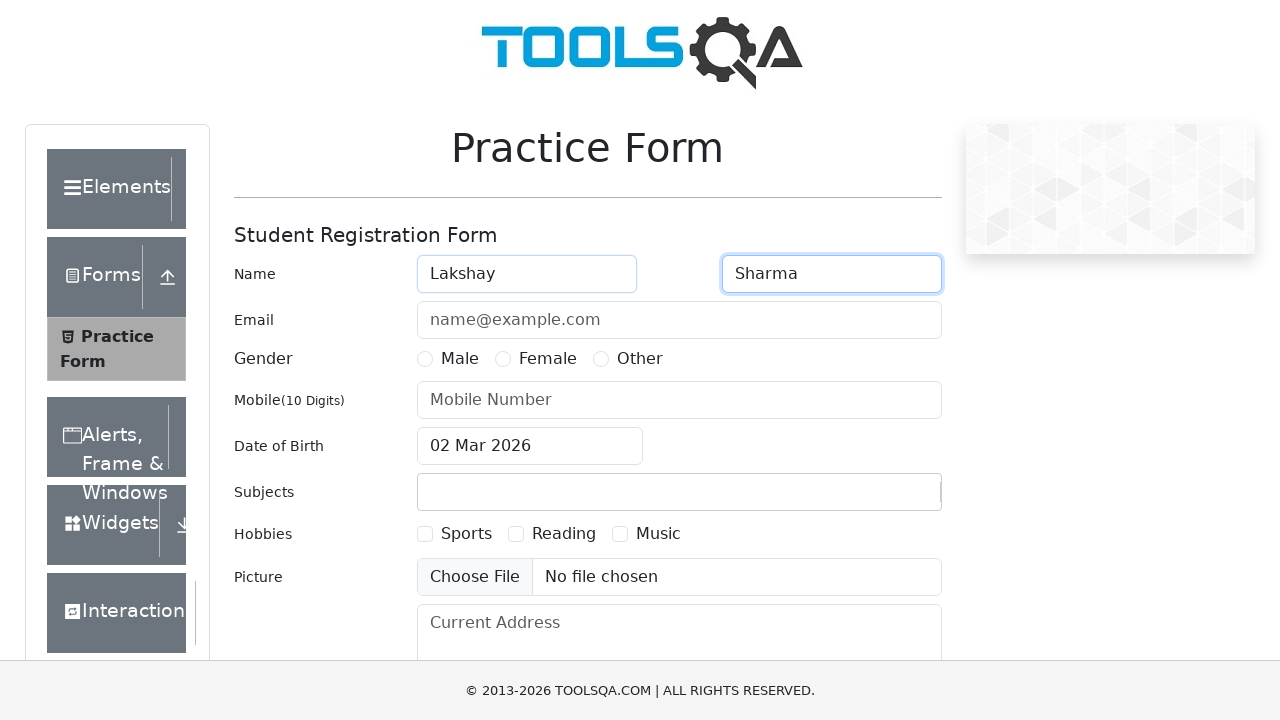

Clicked submit button to submit the form at (885, 499) on #submit
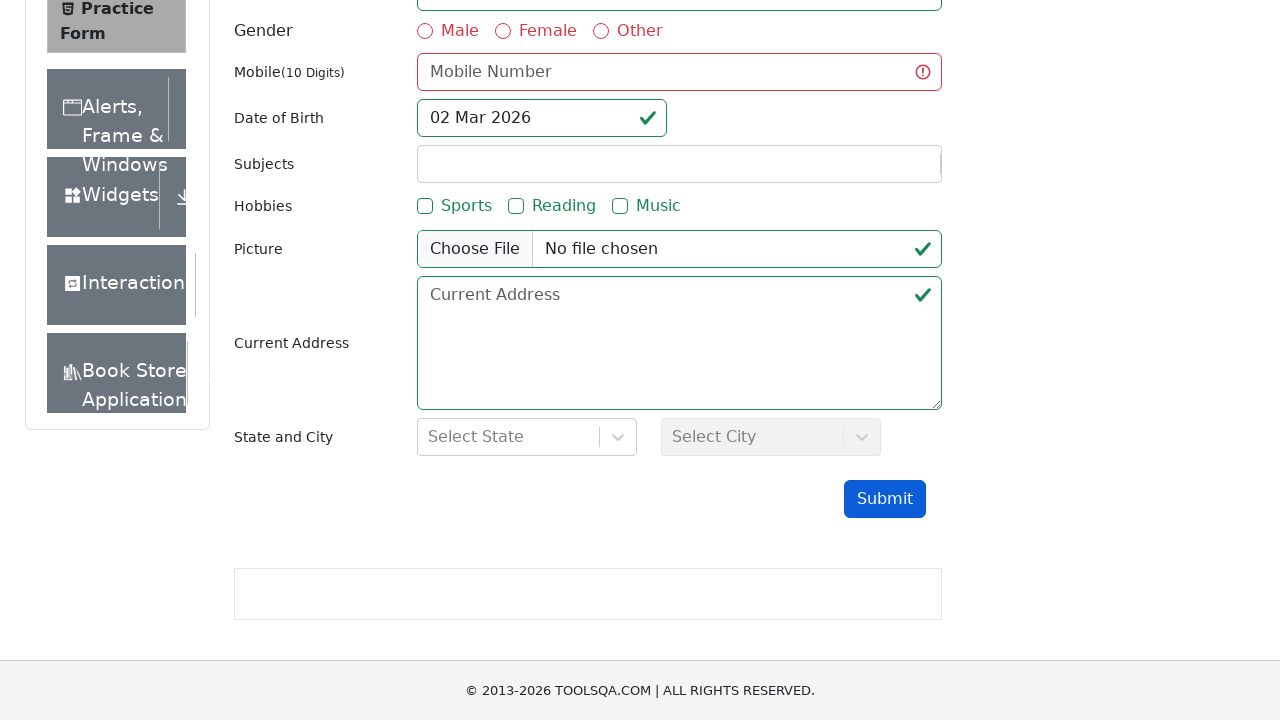

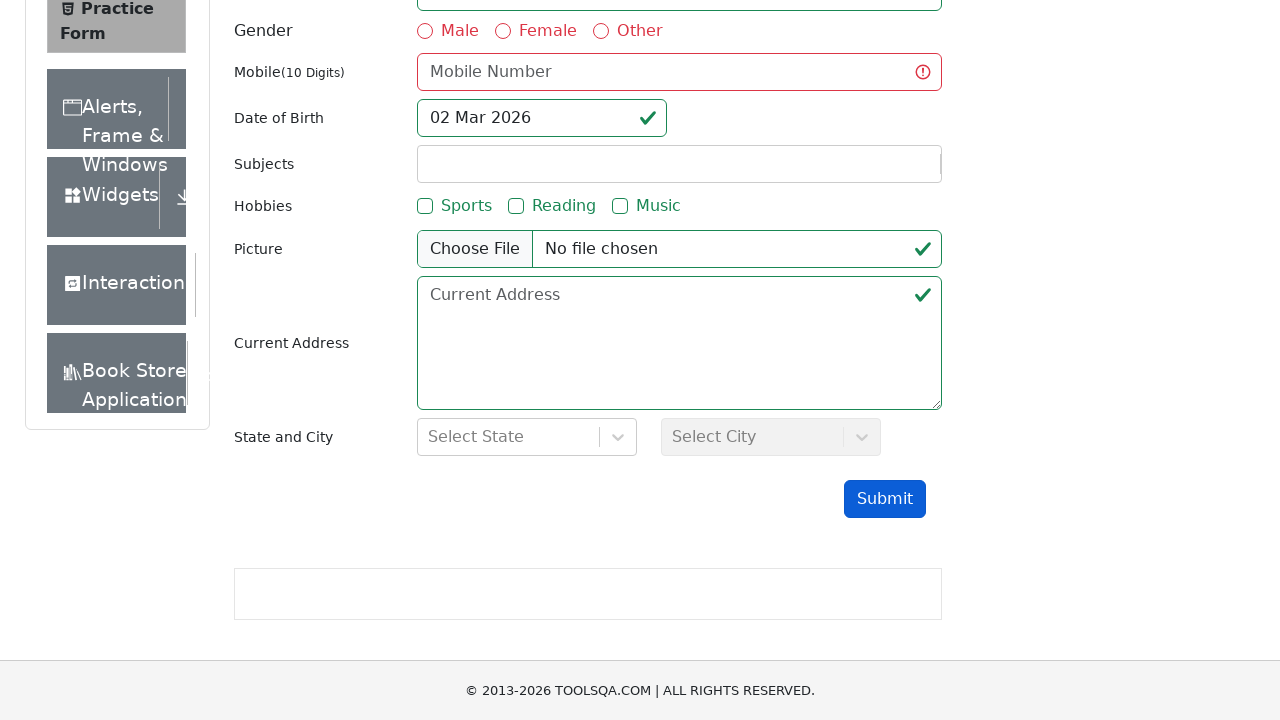